Tests JavaScript popup handling by clicking a button that triggers an alert, accepting the alert, and then clicking the Login link

Starting URL: https://grotechminds.com/javascript-popup/

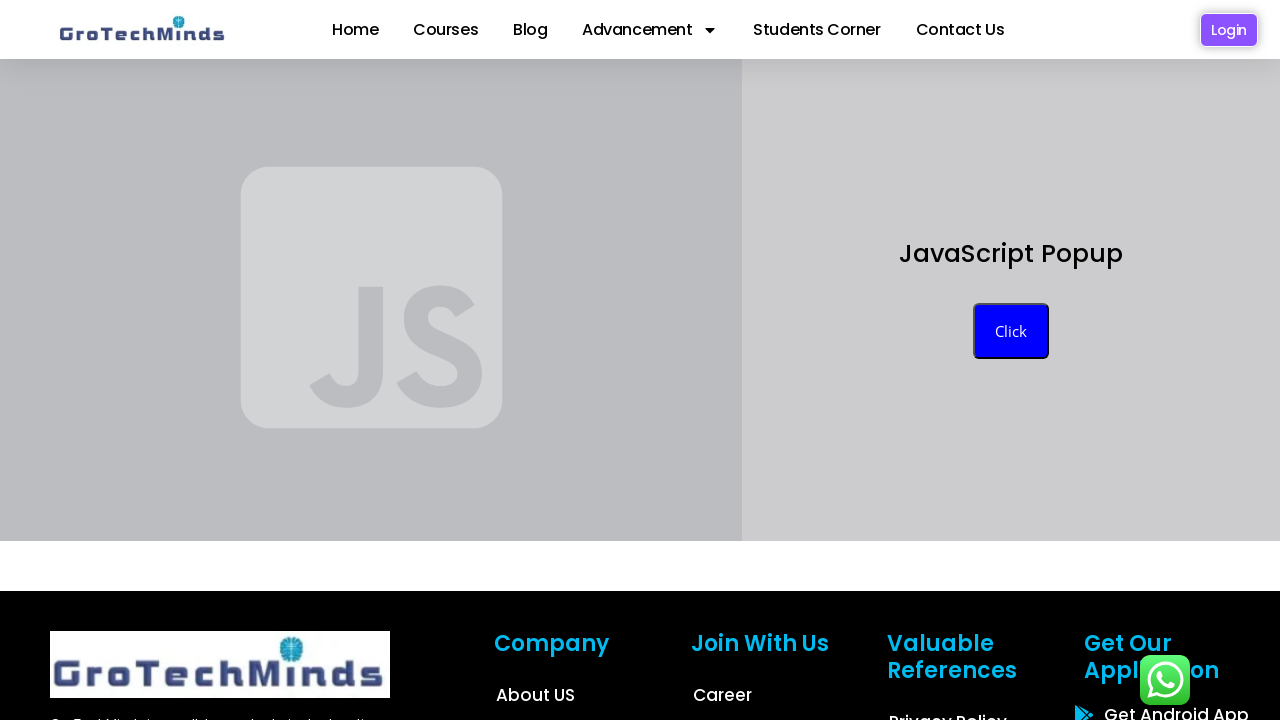

Clicked button that triggers JavaScript popup at (1011, 331) on button.btnjs
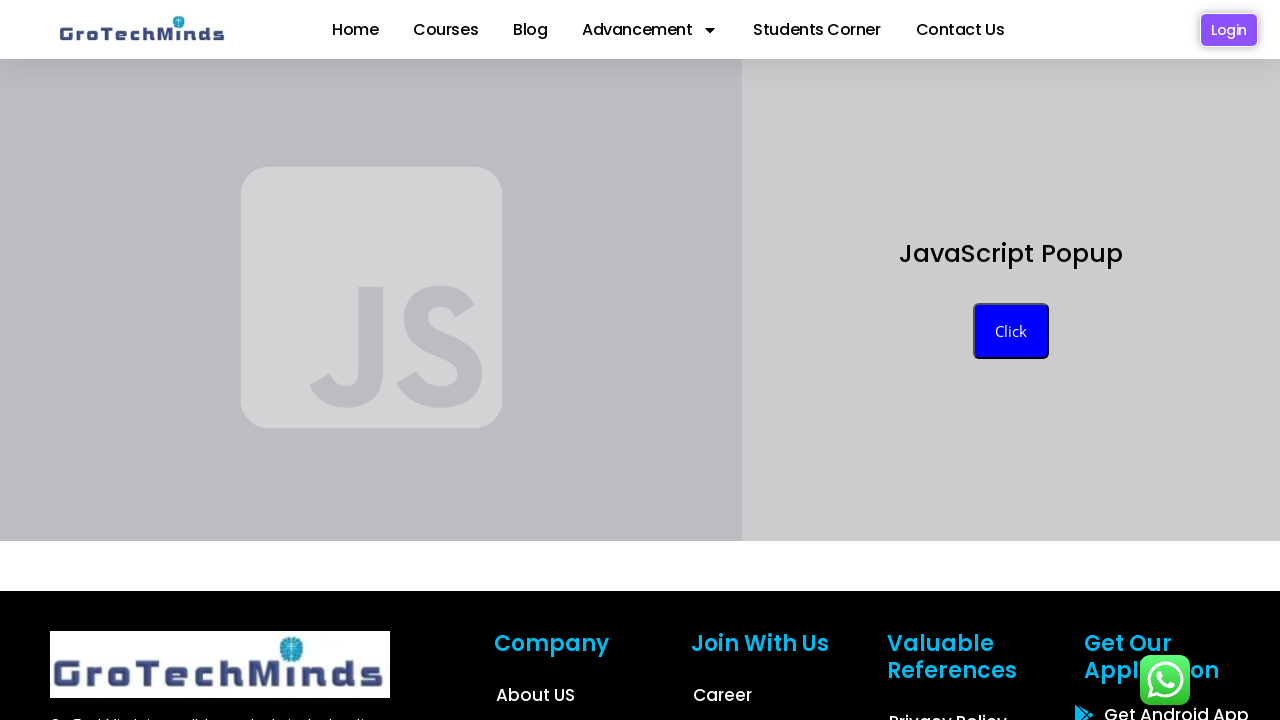

Set up dialog handler to accept alerts
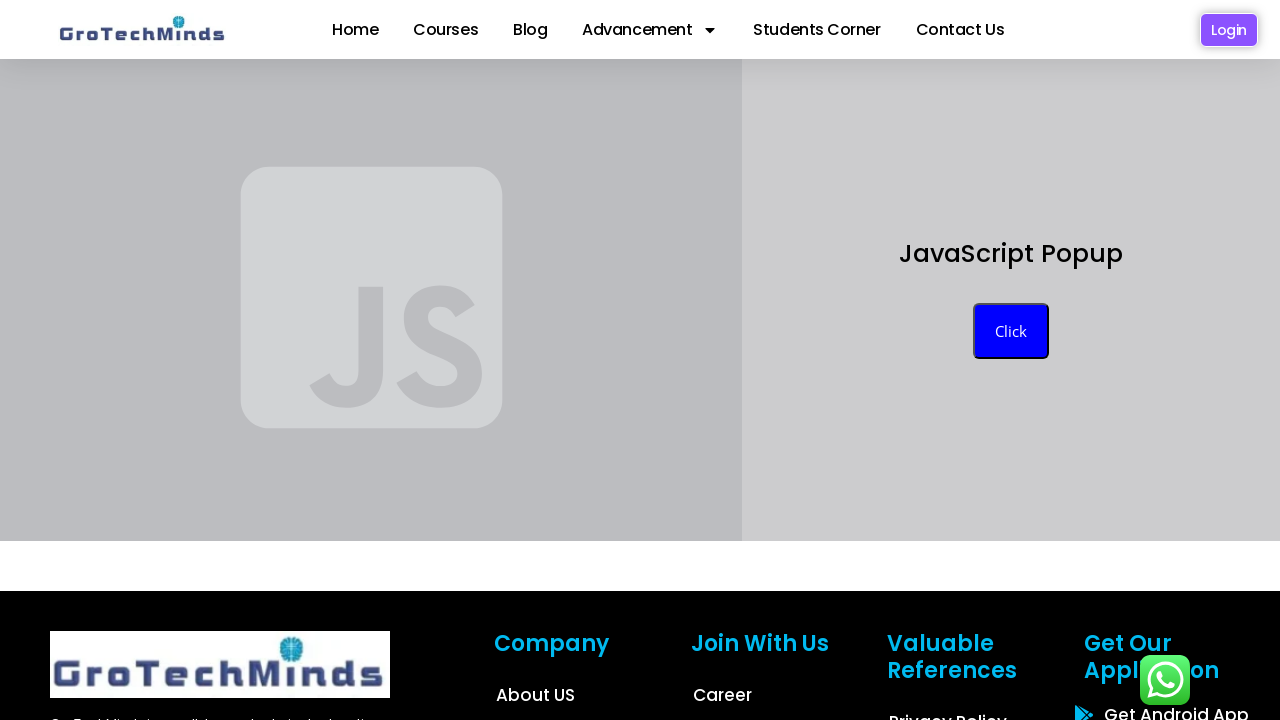

Waited for alert to be processed
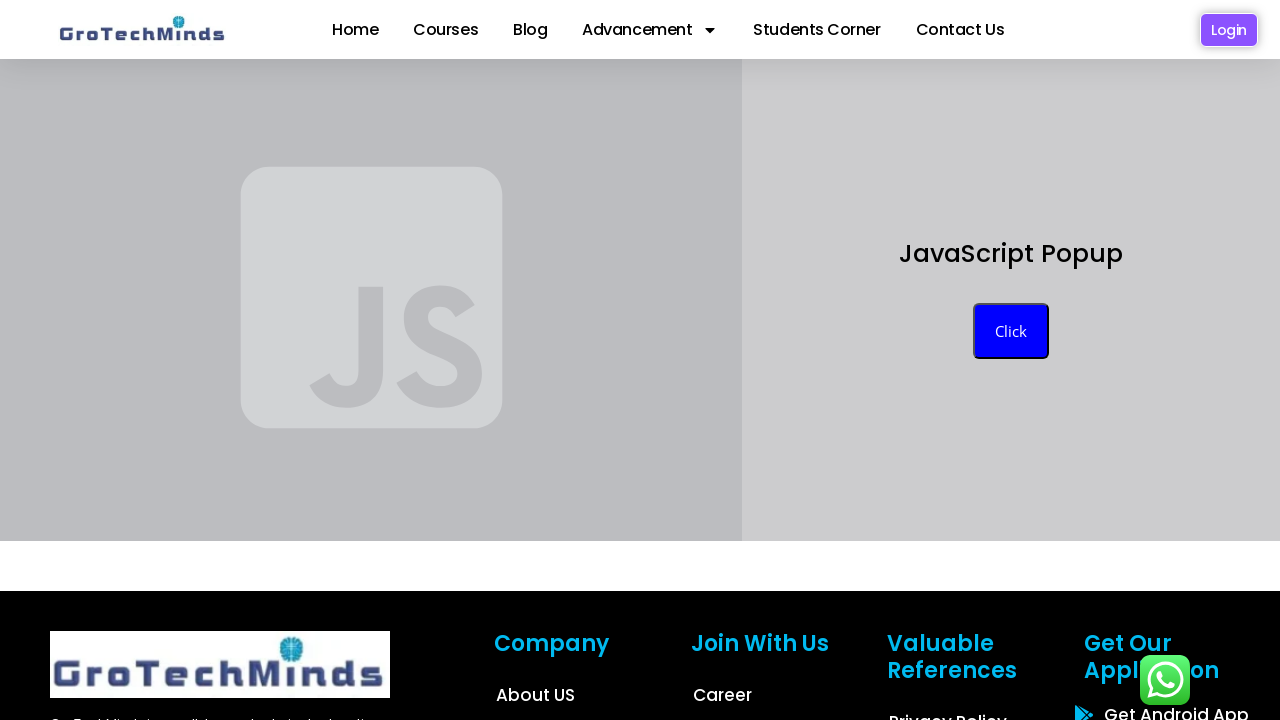

Clicked Login link at (1229, 30) on a:text('Login')
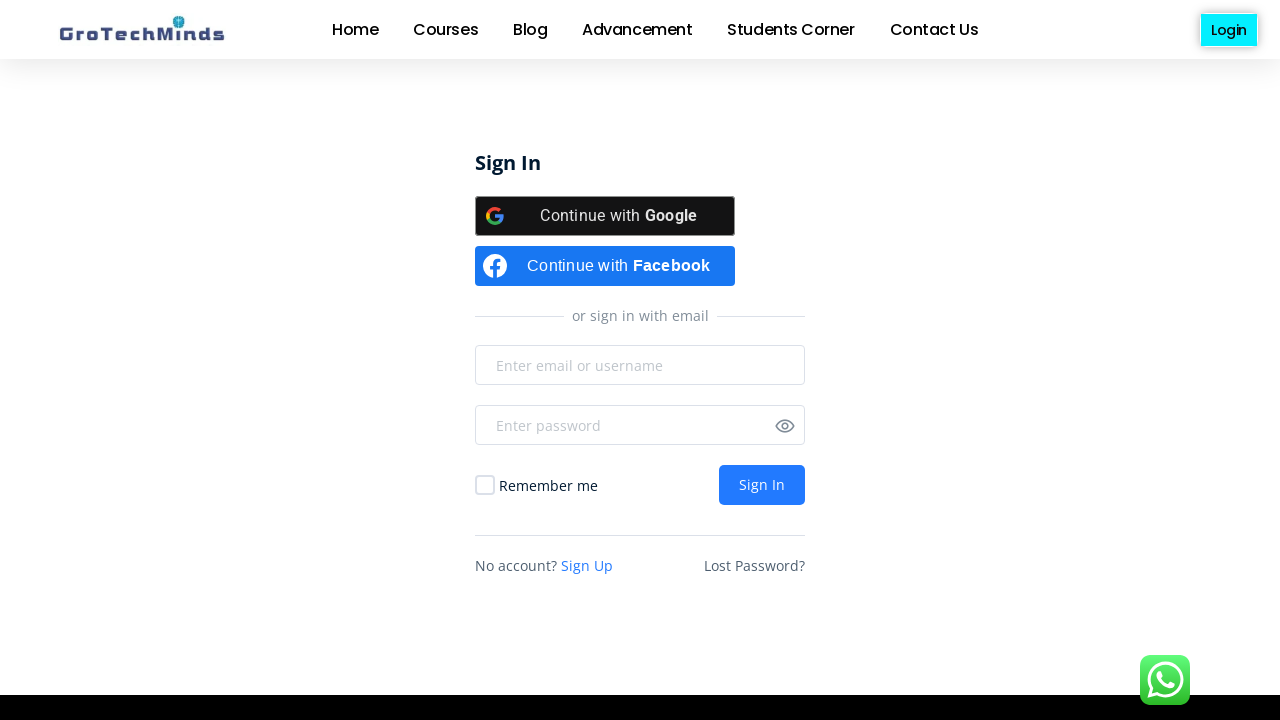

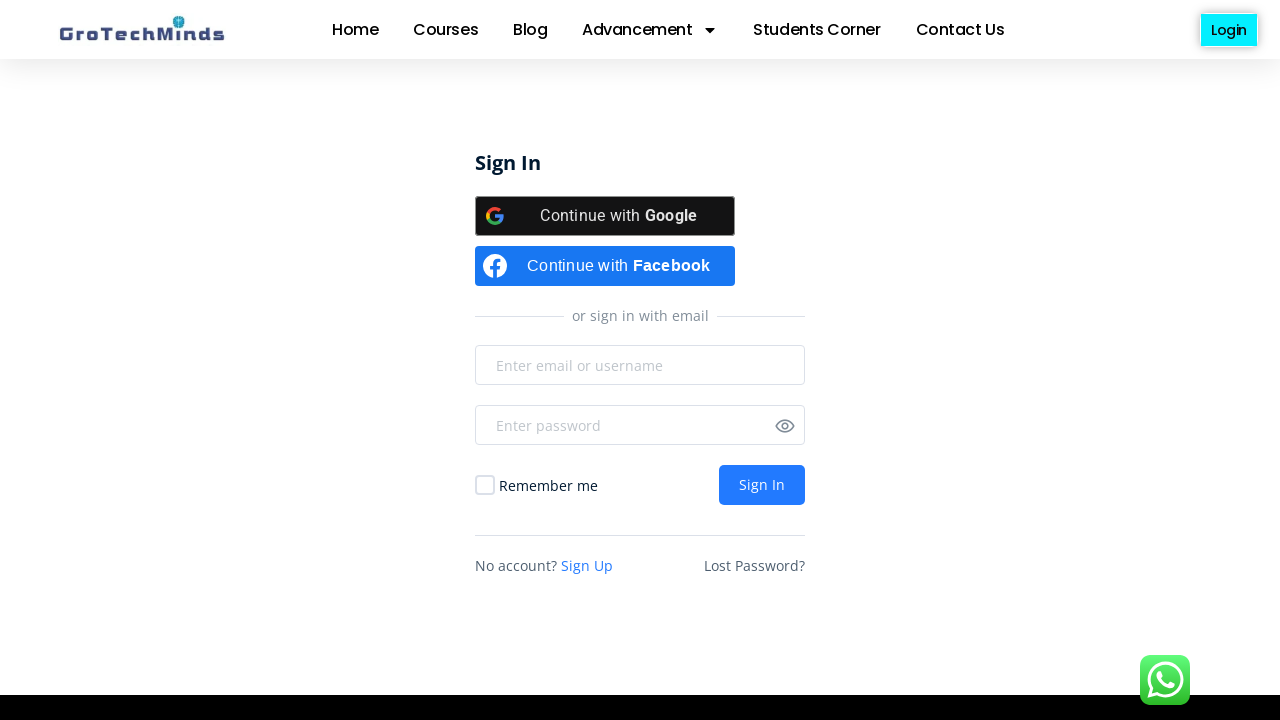